Tests the jQuery UI resizable widget by dragging the resize handle to expand the element by 400 pixels in both width and height

Starting URL: https://jqueryui.com/resources/demos/resizable/default.html

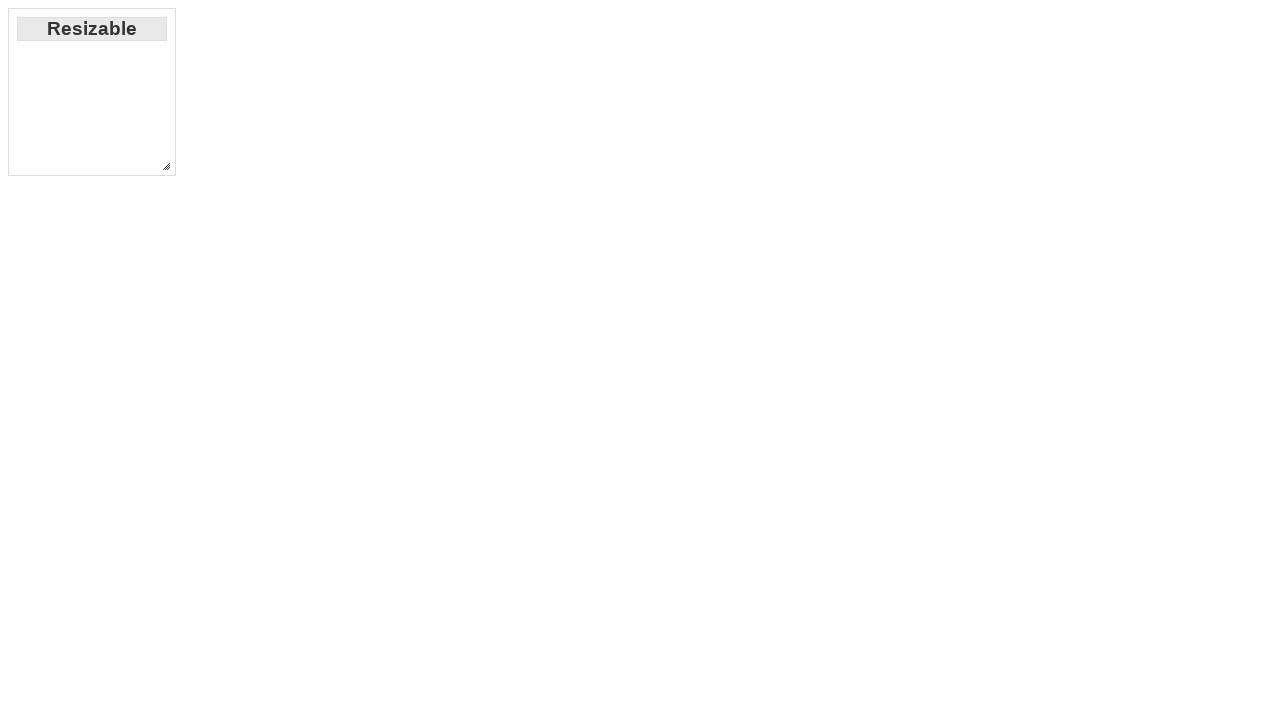

Located the resize handle at the bottom-right corner of the resizable element
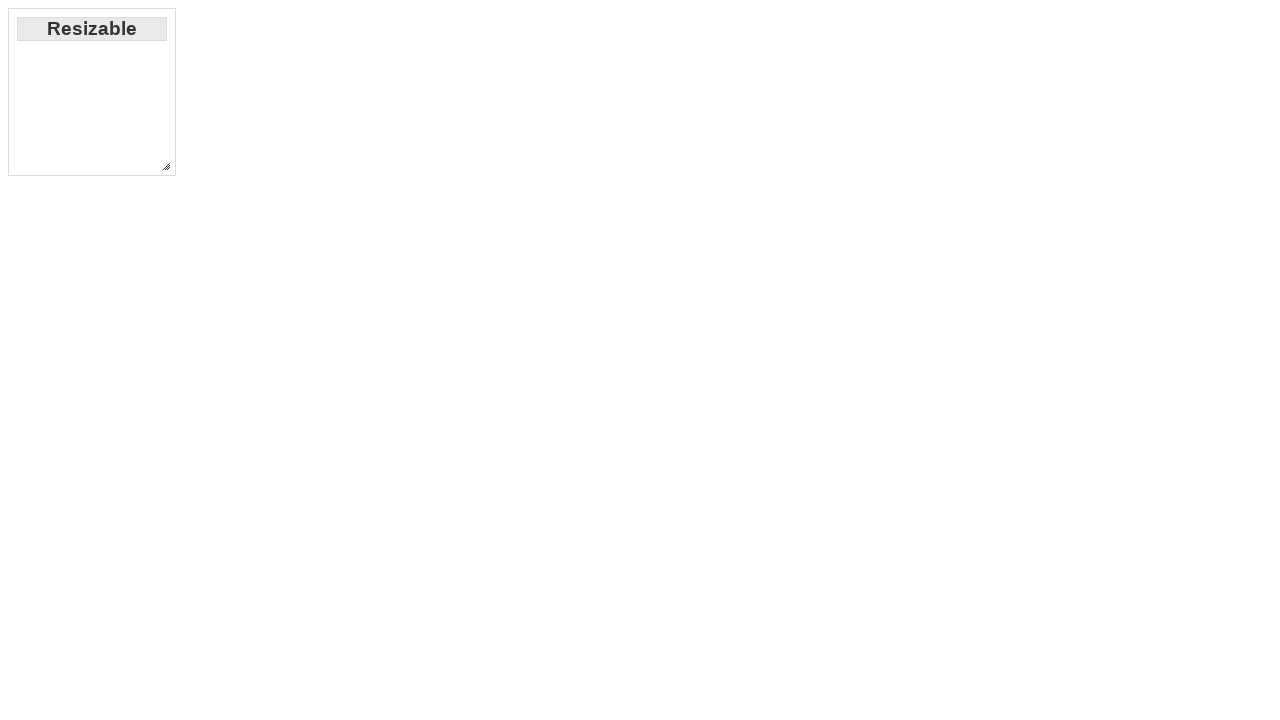

Retrieved bounding box coordinates of the resize handle
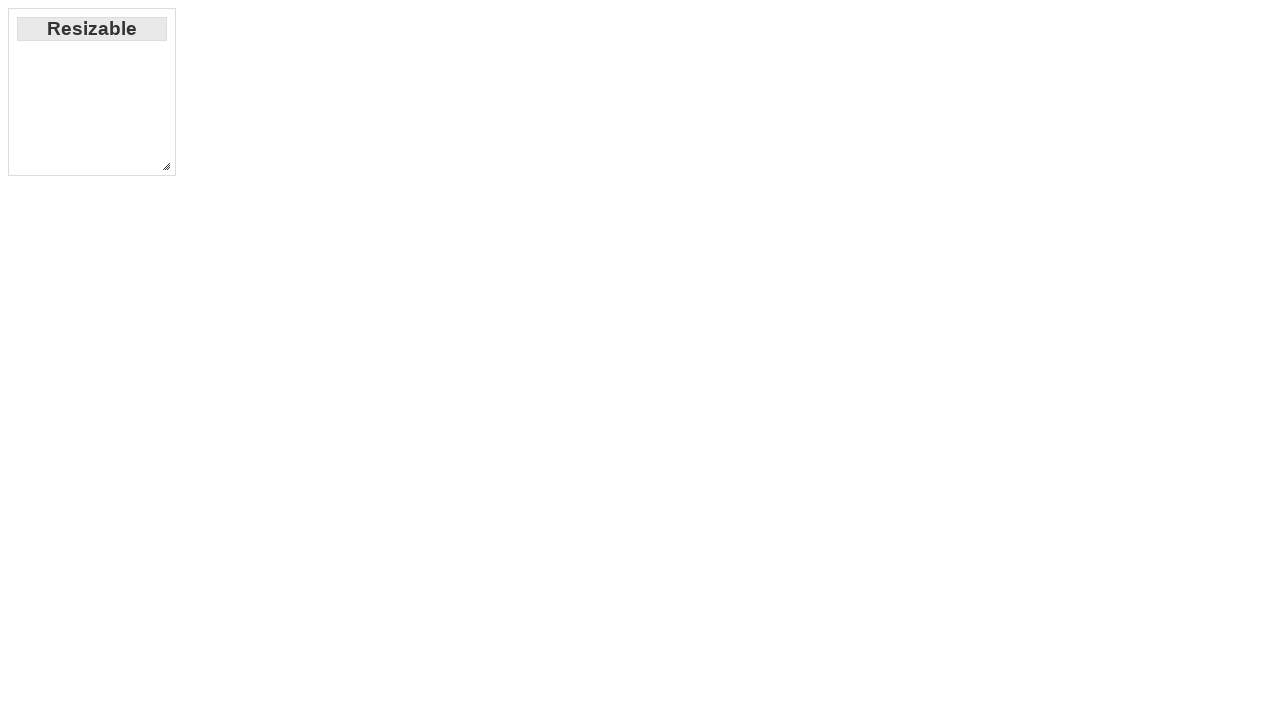

Moved mouse to the center of the resize handle at (166, 166)
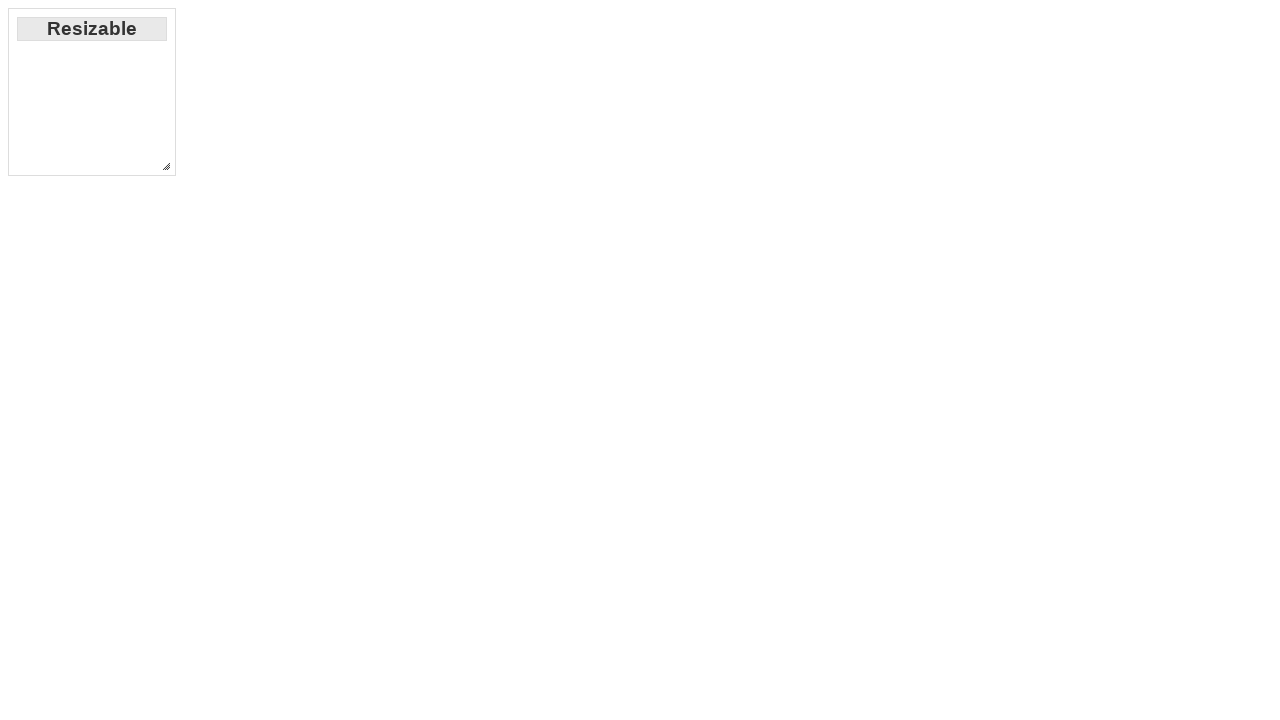

Pressed mouse button down on the resize handle at (166, 166)
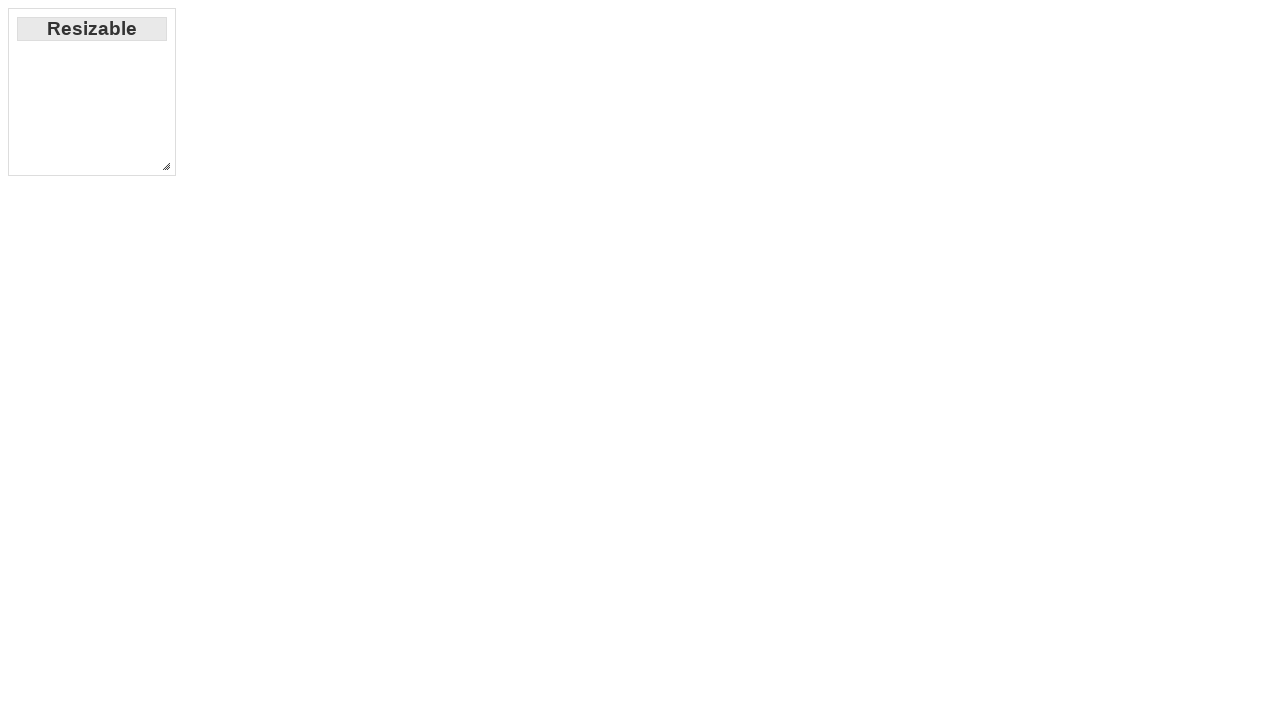

Dragged the resize handle 400 pixels right and 400 pixels down at (566, 566)
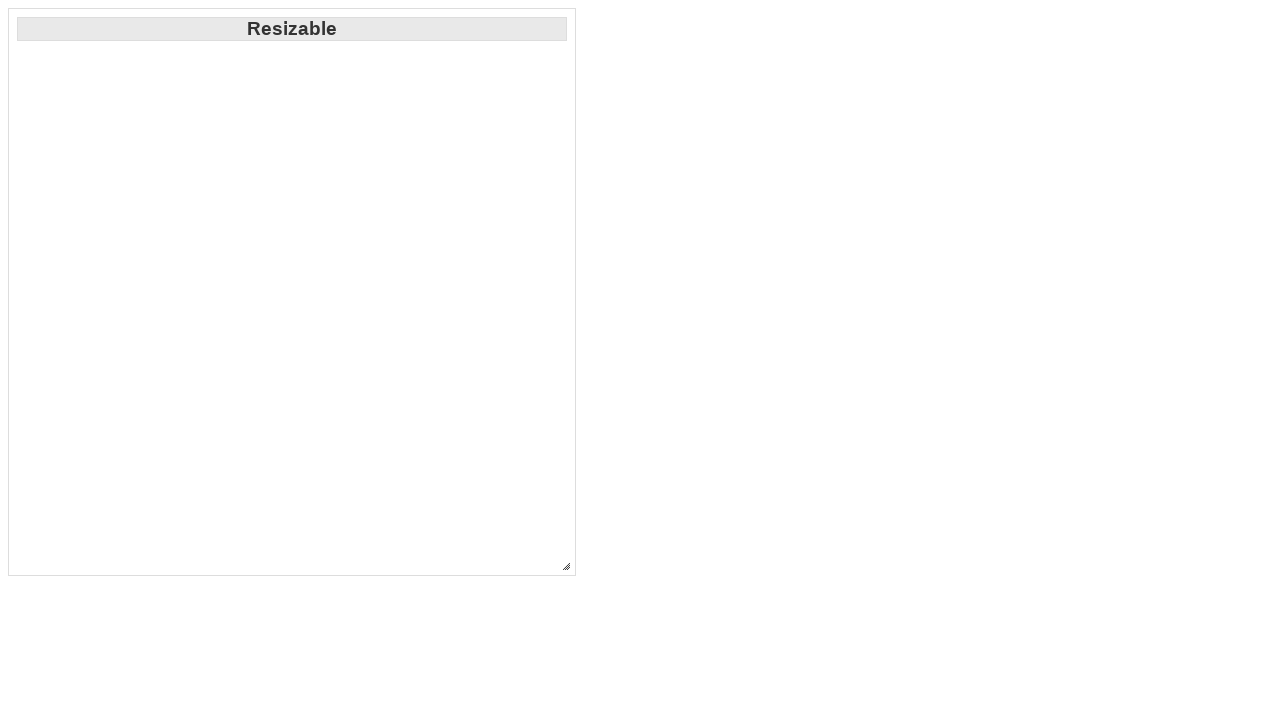

Released mouse button to complete the resize operation at (566, 566)
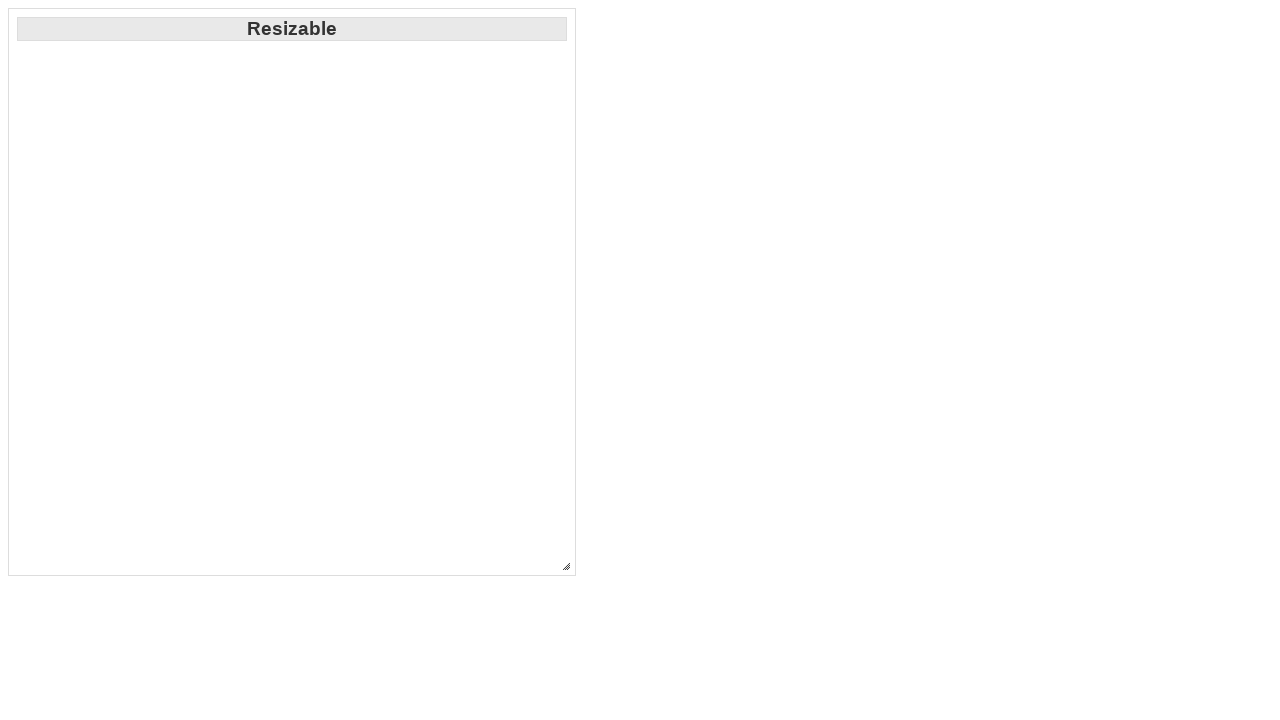

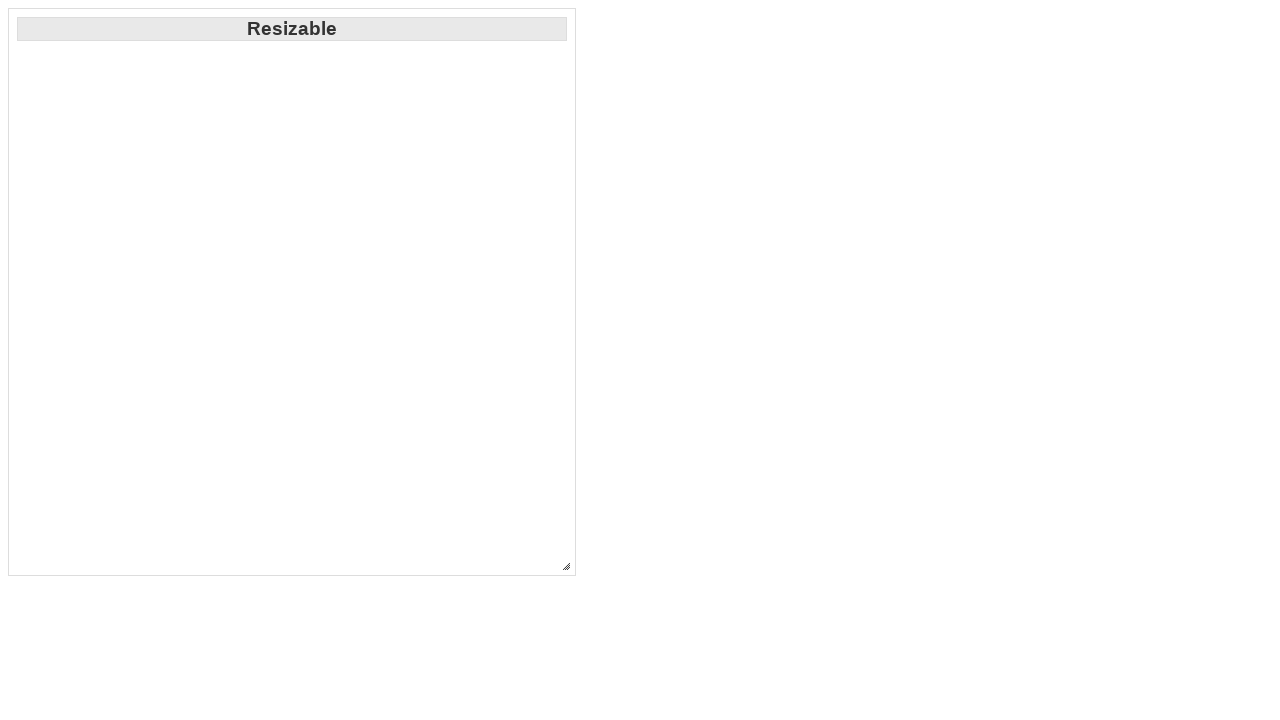